Tests removing completed items by clicking the Clear completed button

Starting URL: https://demo.playwright.dev/todomvc

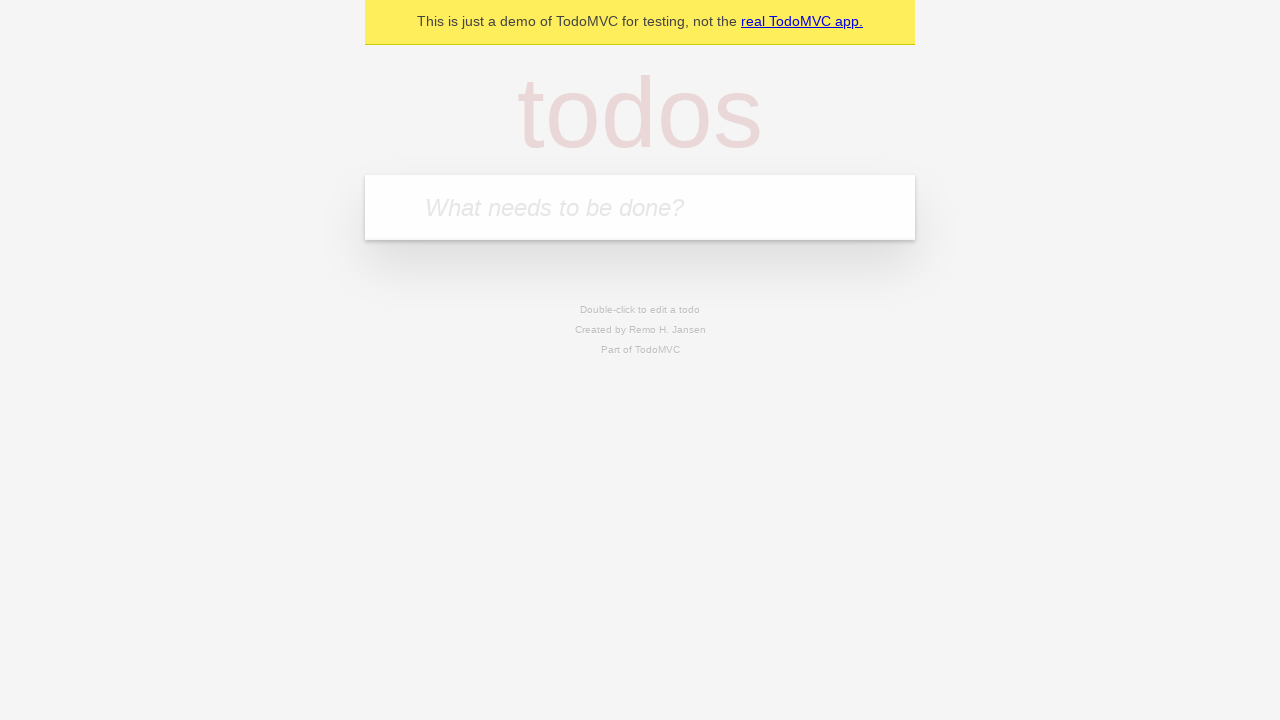

Filled todo input with 'buy some cheese' on internal:attr=[placeholder="What needs to be done?"i]
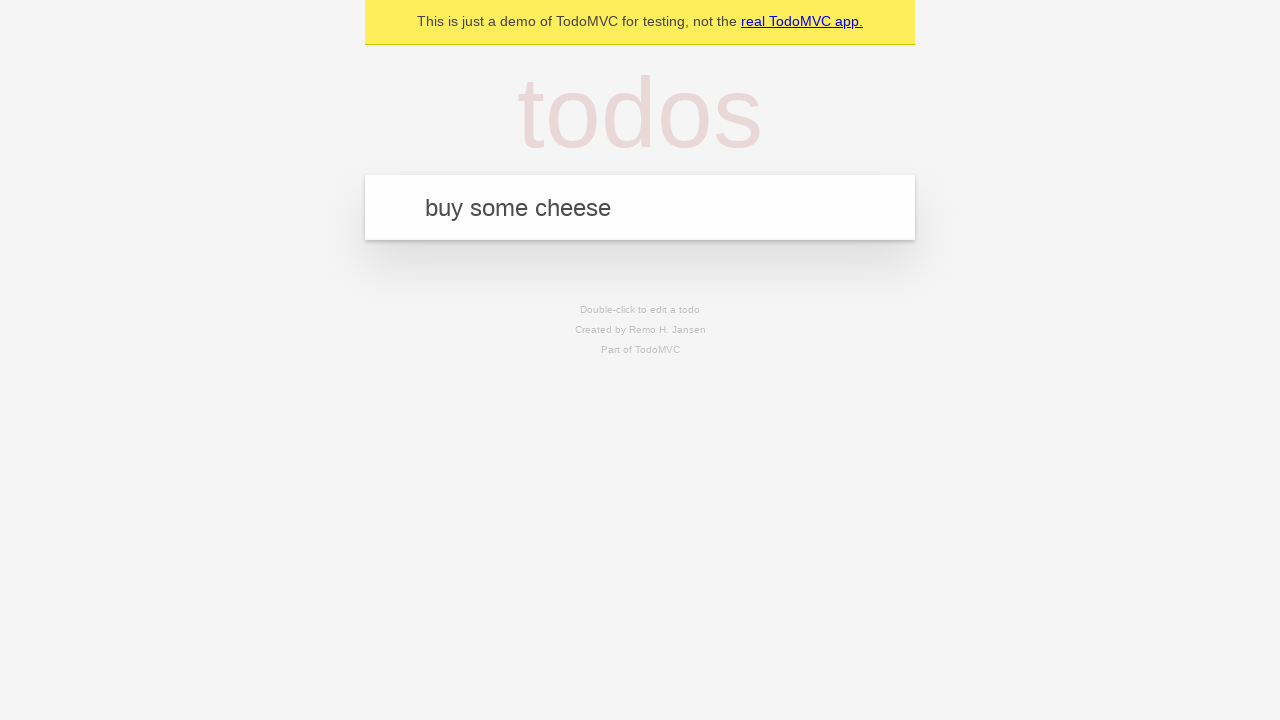

Pressed Enter to add first todo on internal:attr=[placeholder="What needs to be done?"i]
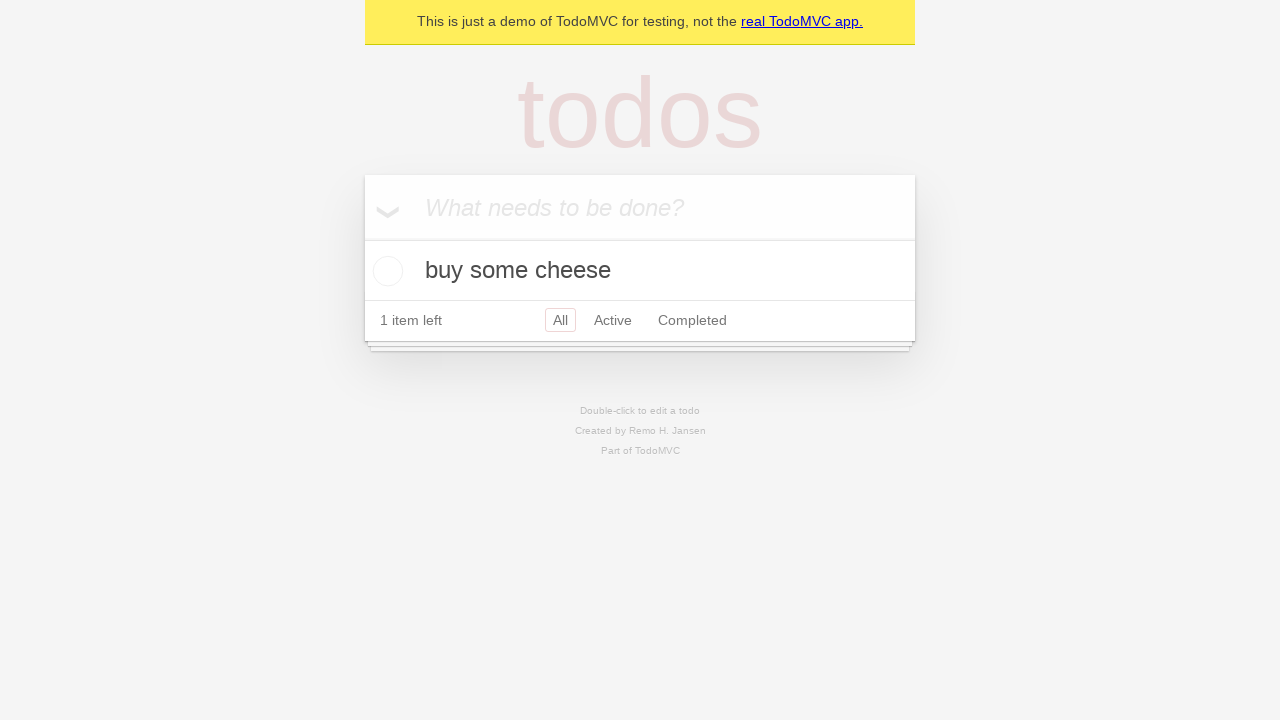

Filled todo input with 'feed the cat' on internal:attr=[placeholder="What needs to be done?"i]
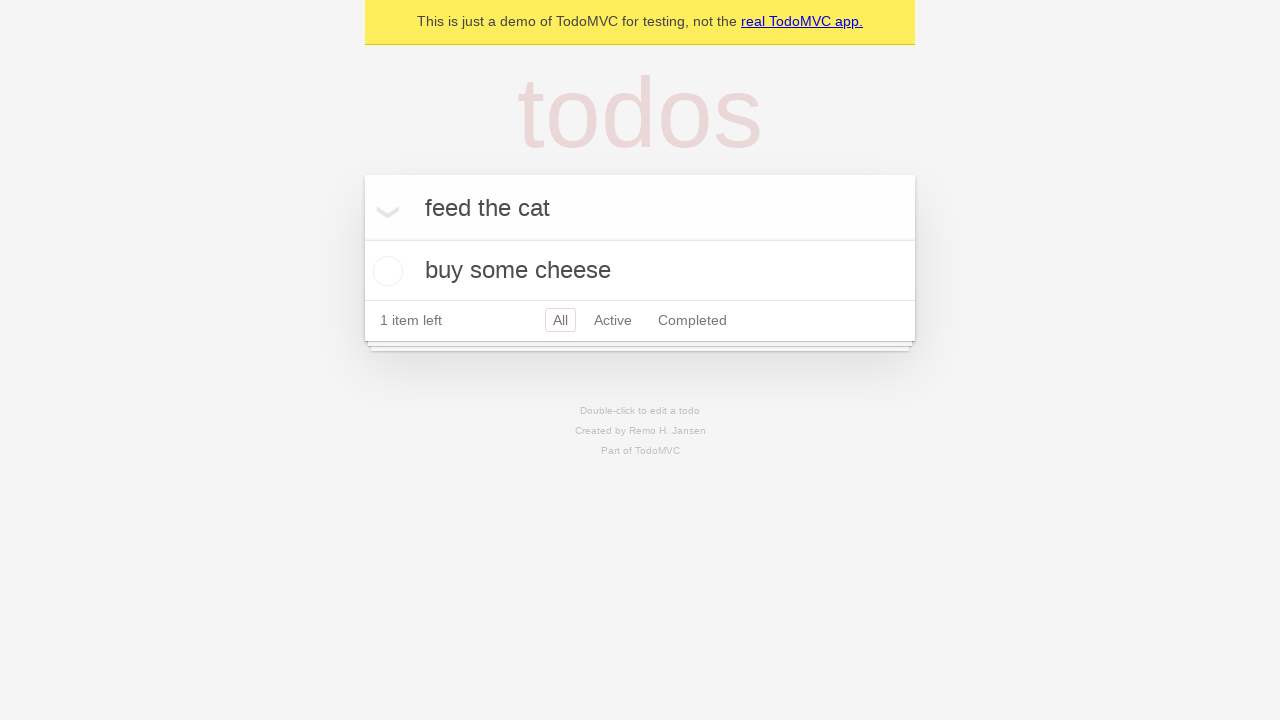

Pressed Enter to add second todo on internal:attr=[placeholder="What needs to be done?"i]
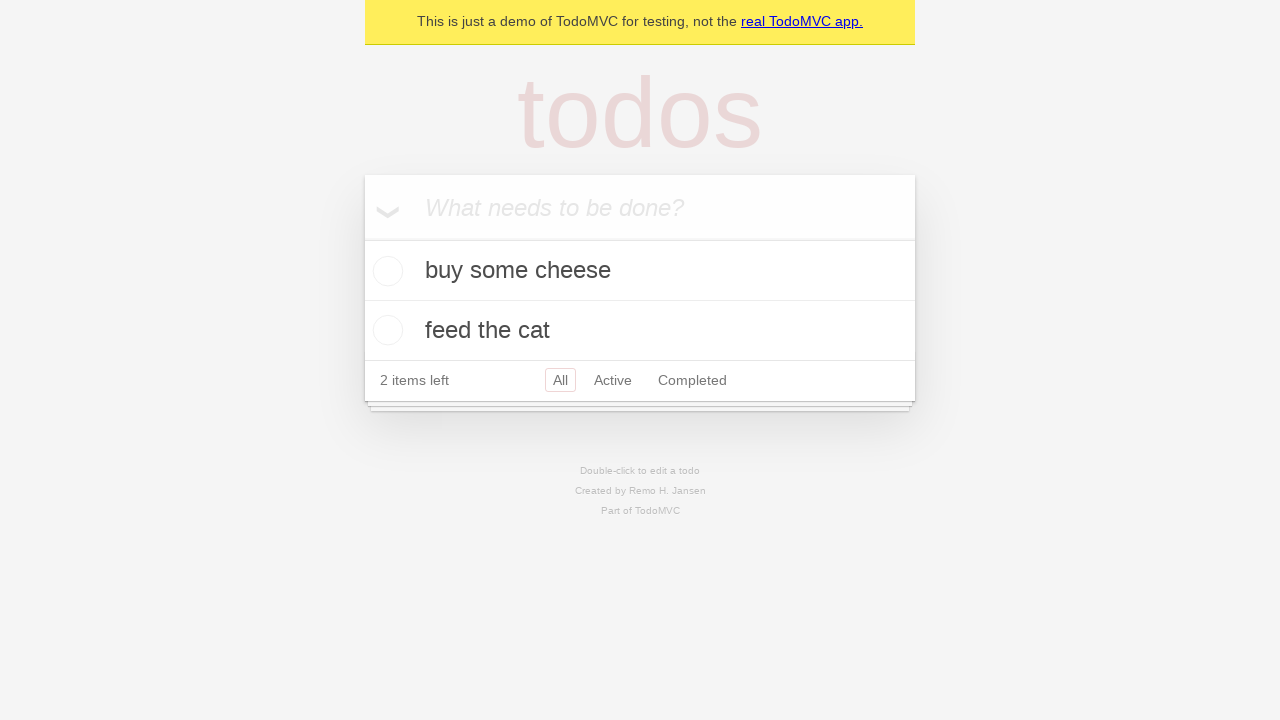

Filled todo input with 'book a doctors appointment' on internal:attr=[placeholder="What needs to be done?"i]
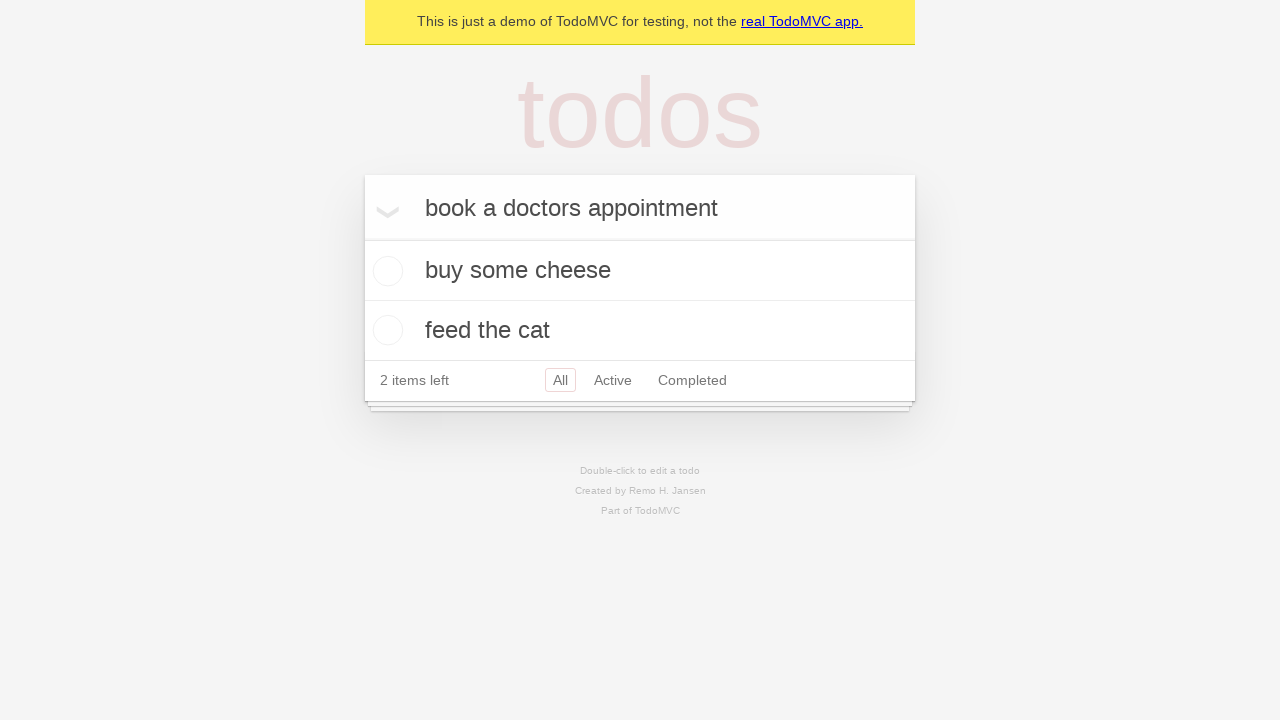

Pressed Enter to add third todo on internal:attr=[placeholder="What needs to be done?"i]
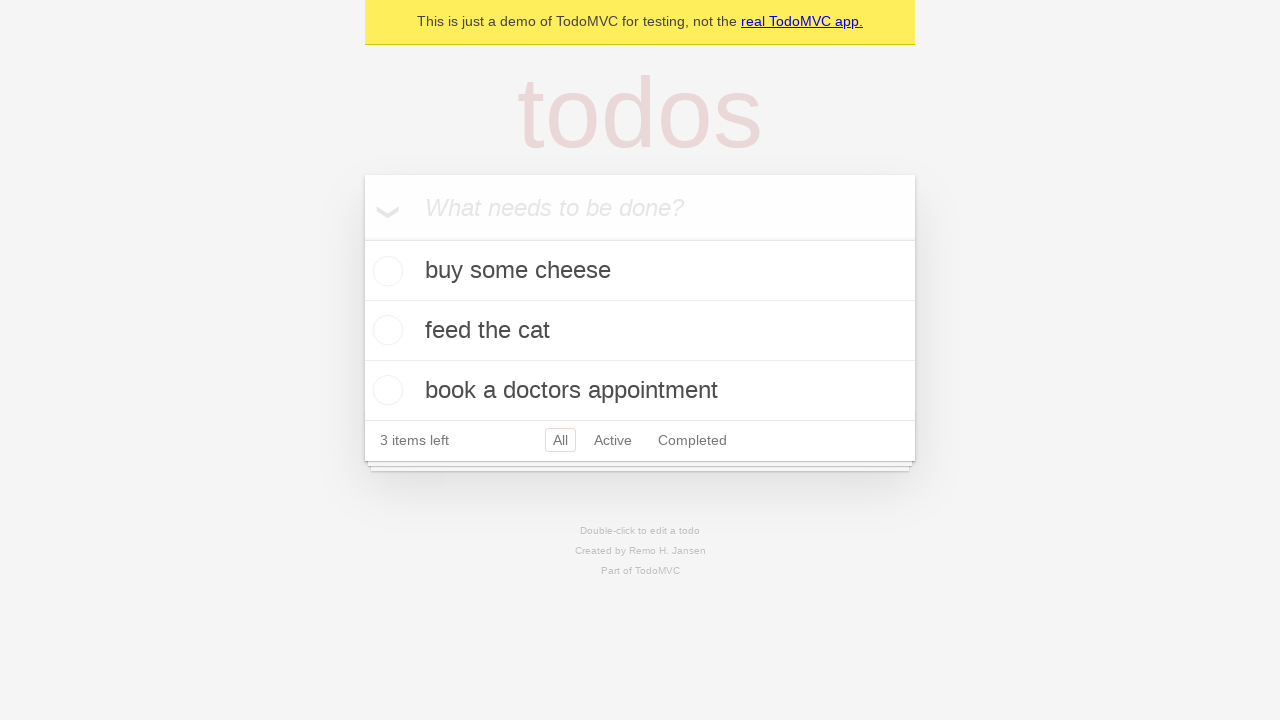

Checked the second todo item checkbox at (385, 330) on internal:testid=[data-testid="todo-item"s] >> nth=1 >> internal:role=checkbox
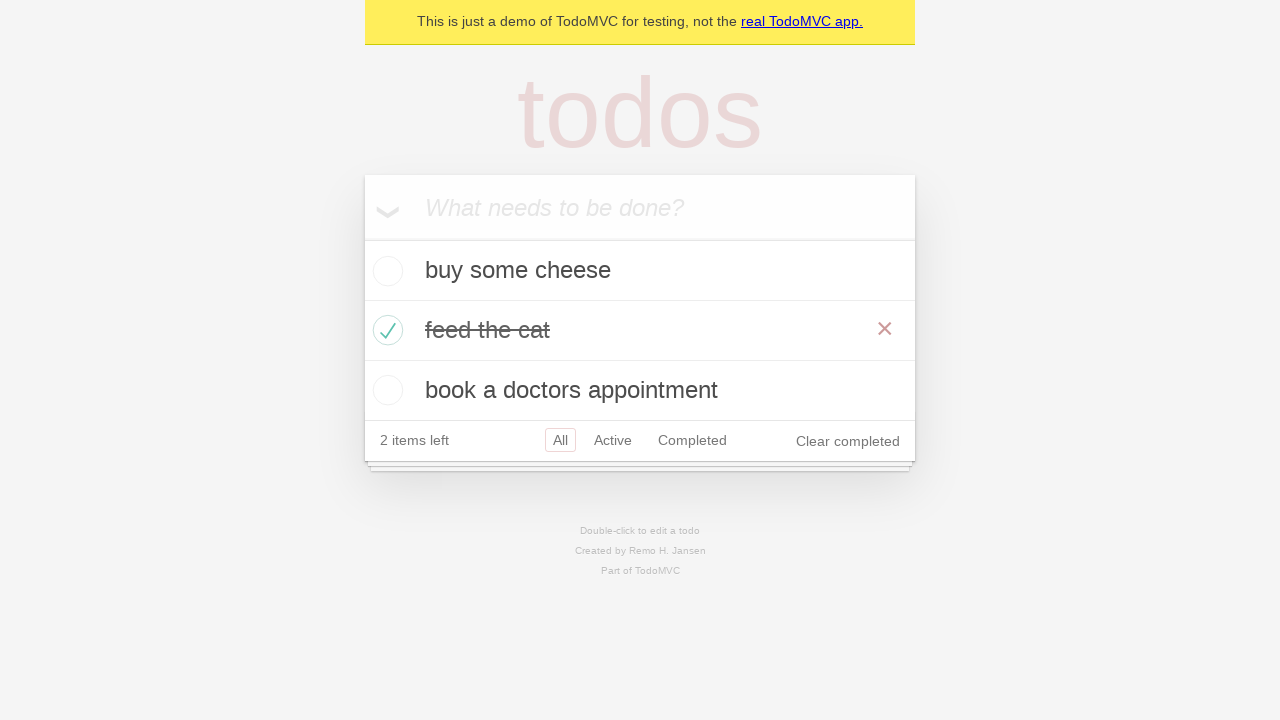

Clicked Clear completed button to remove checked todo items at (848, 441) on internal:role=button[name="Clear completed"i]
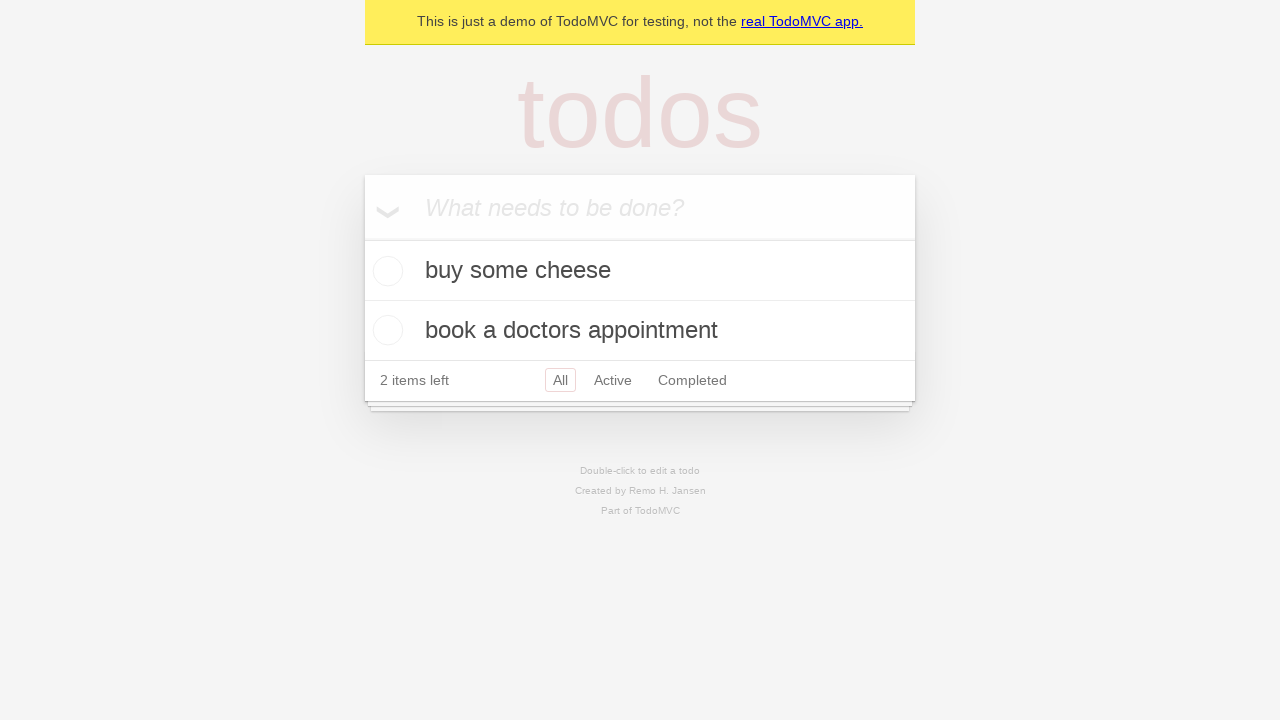

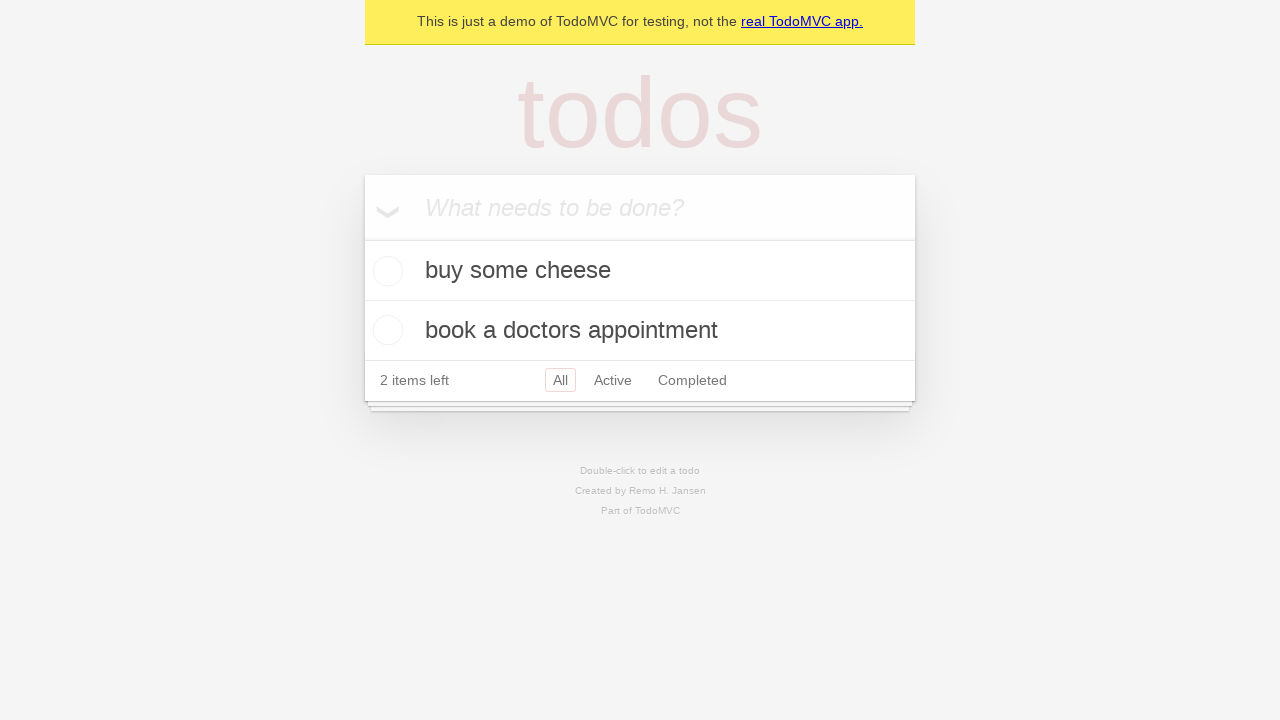